Tests right-click context menu functionality by right-clicking a button

Starting URL: https://swisnl.github.io/jQuery-contextMenu/demo.html

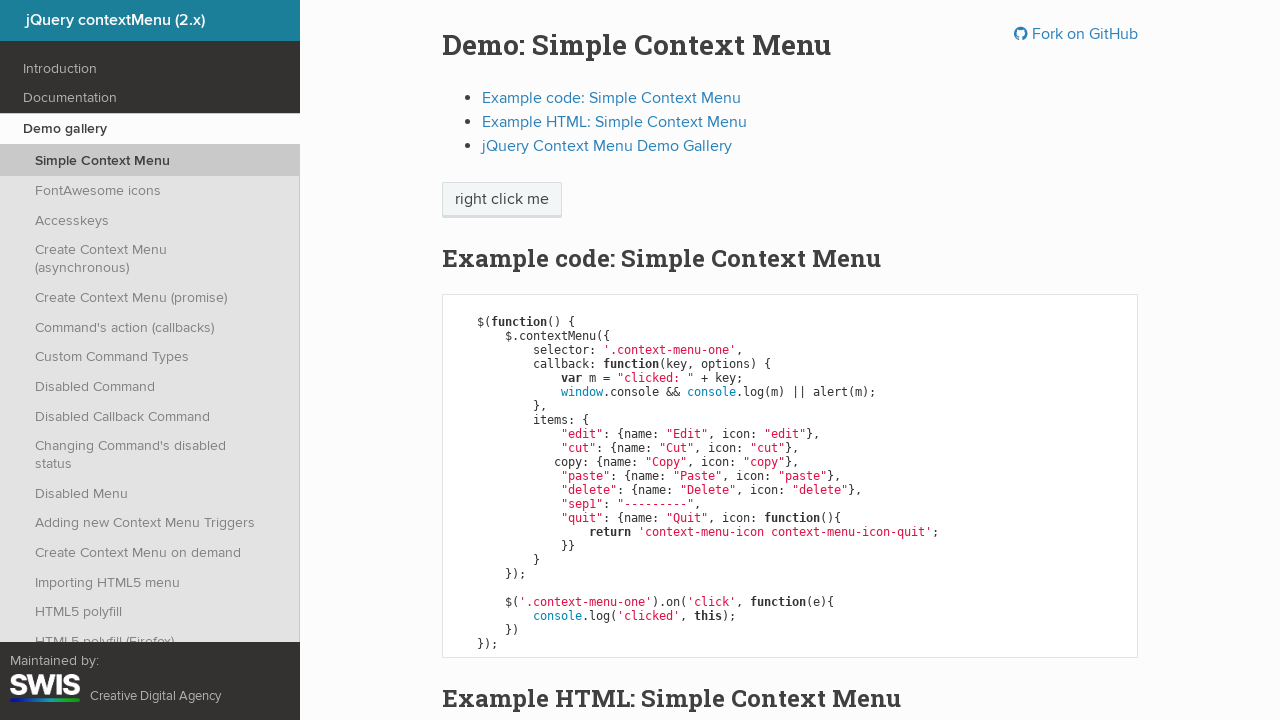

Located the button element for right-click context menu test
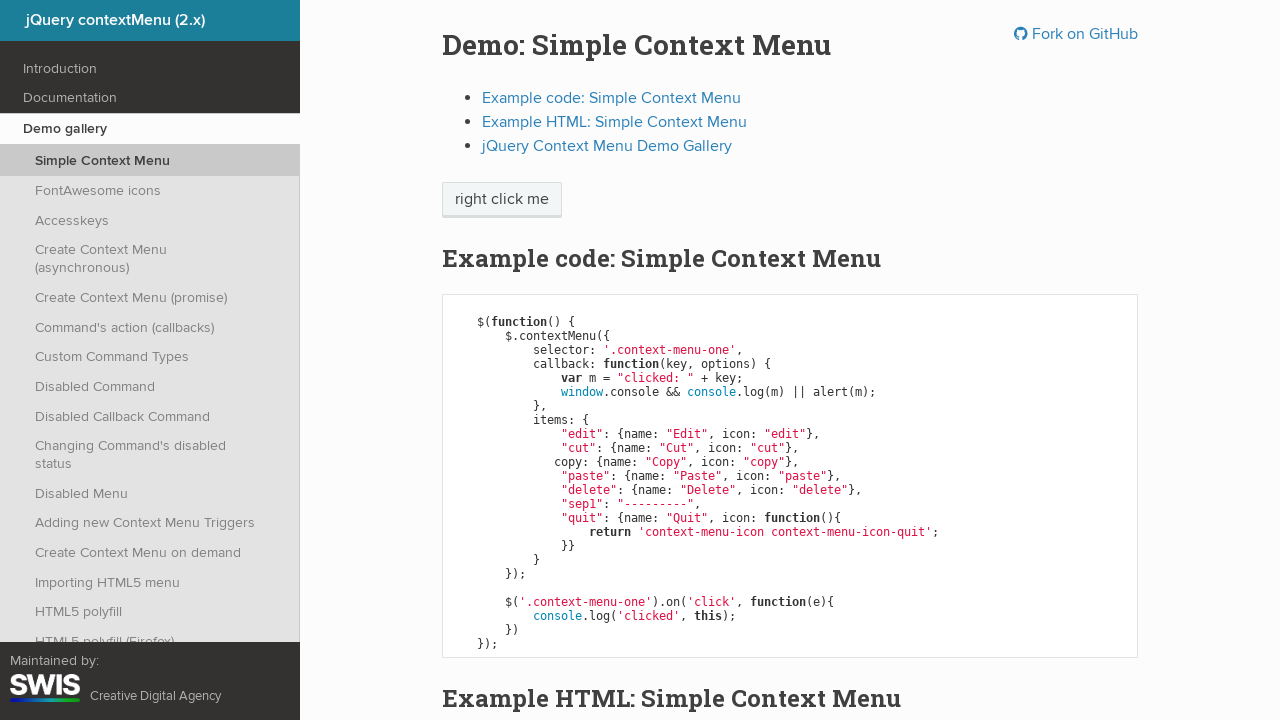

Right-clicked the button to open context menu at (502, 200) on .btn >> nth=0
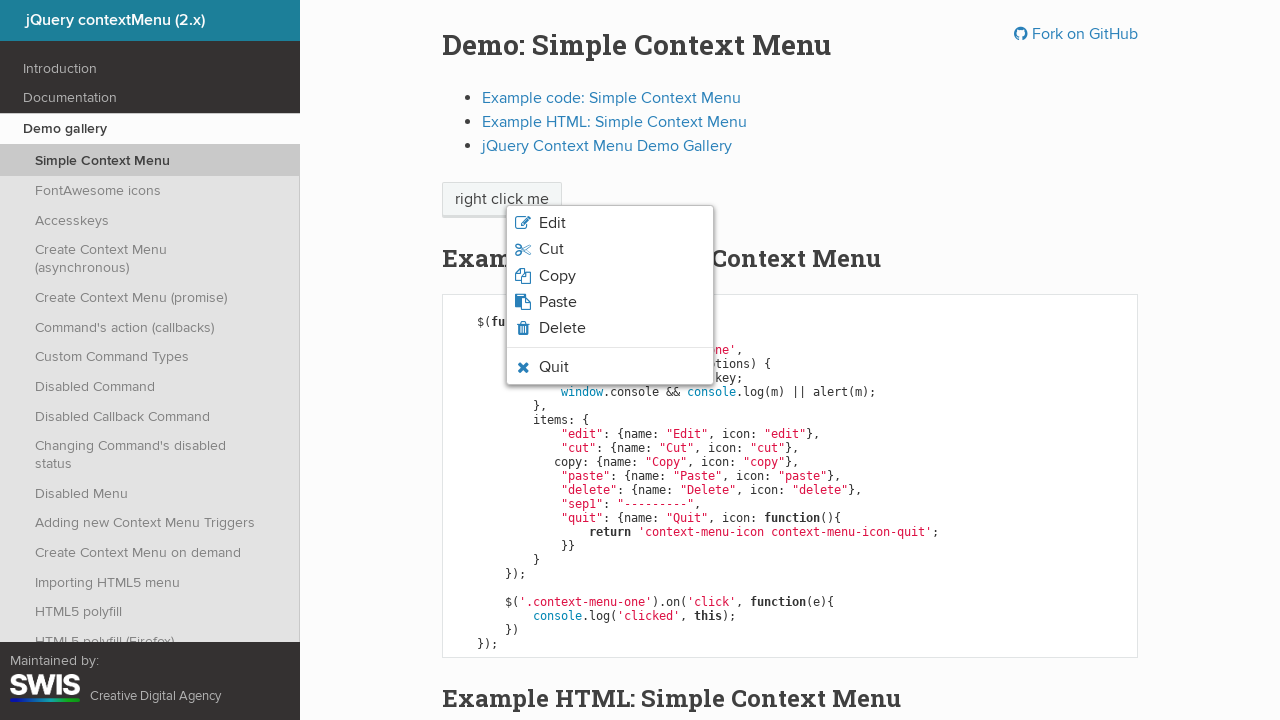

Context menu items appeared
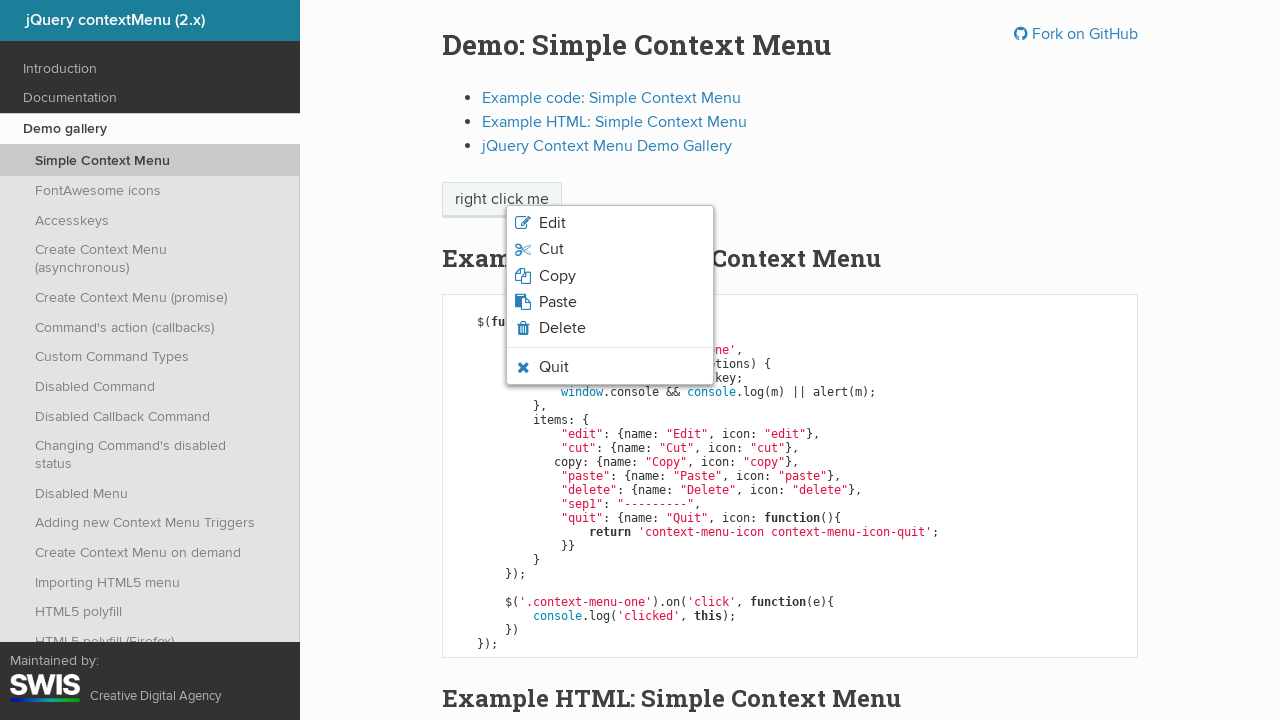

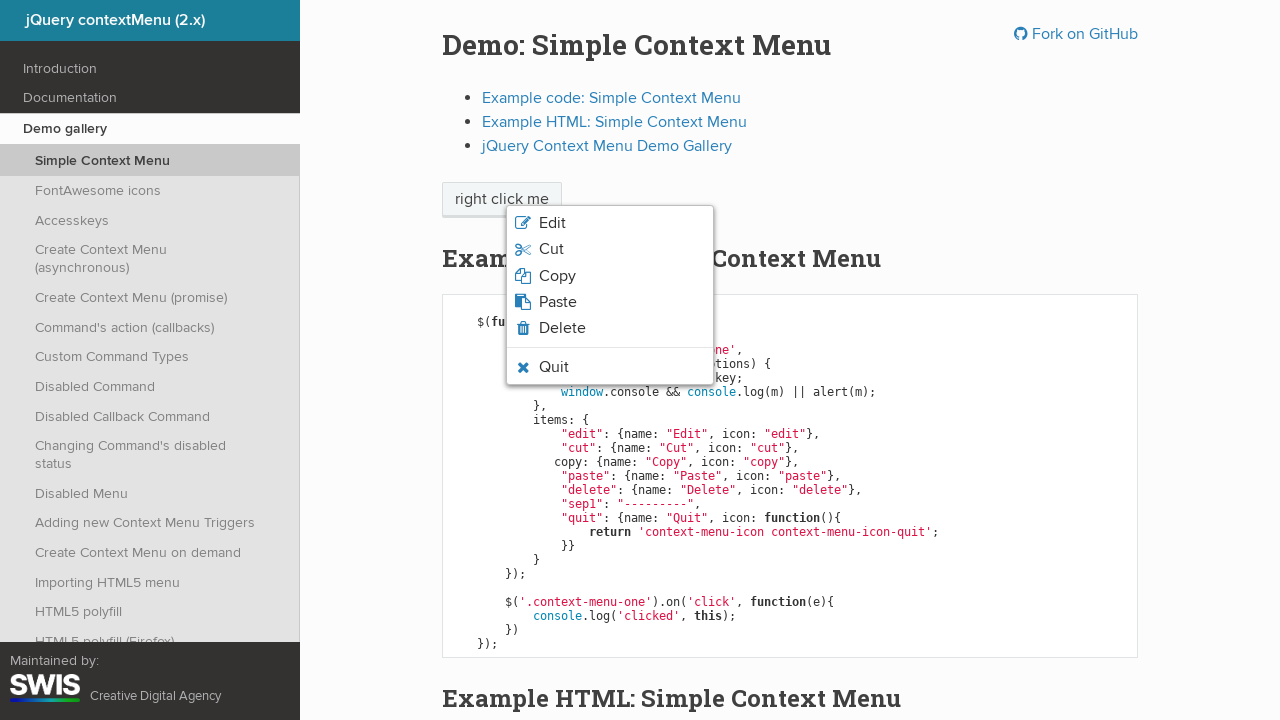